Tests moveTo functionality by moving mouse to a parent element and verifying the text value indicates center position

Starting URL: http://guinea-pig.webdriver.io/pointer.html

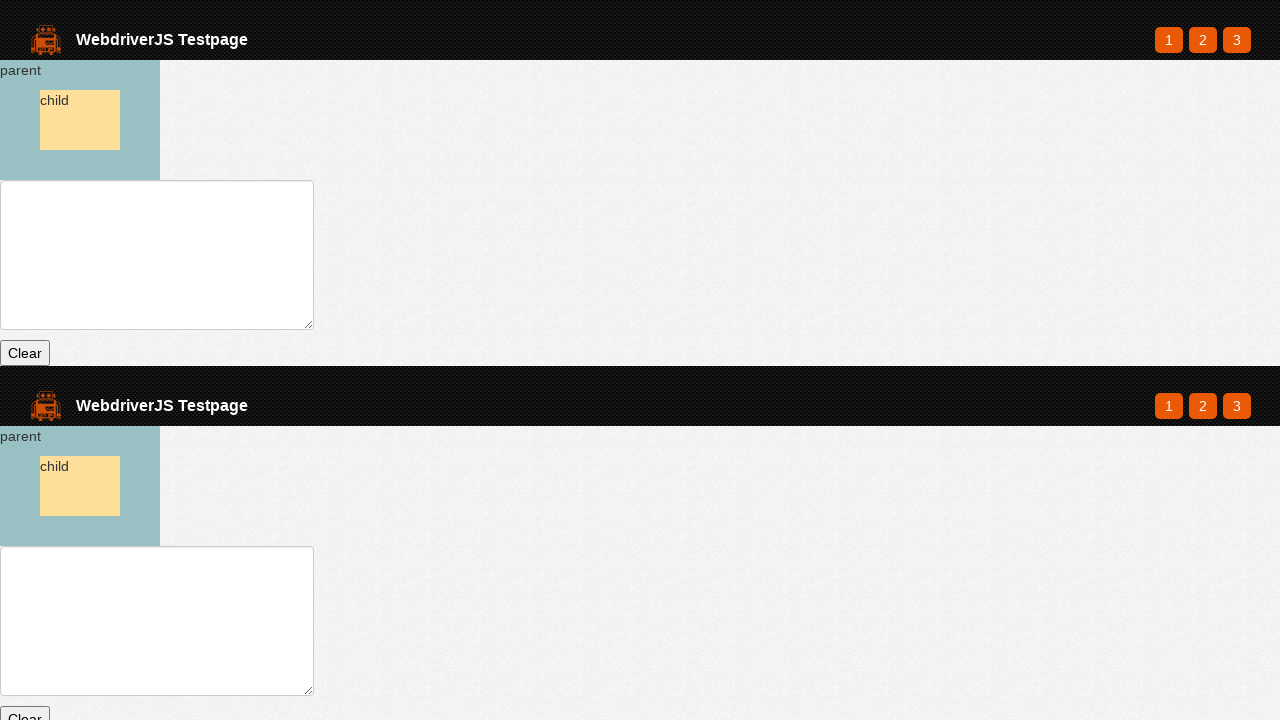

Parent element #parent is loaded
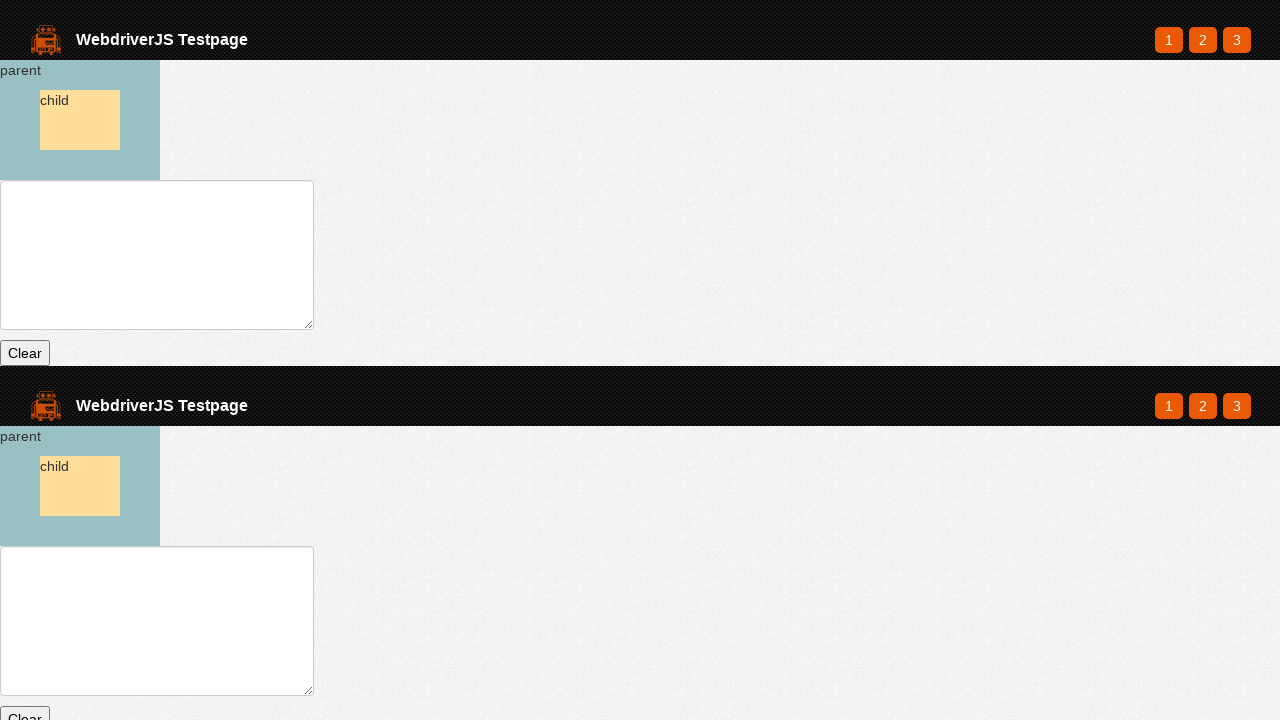

Moved mouse to parent element #parent at (80, 120) on #parent
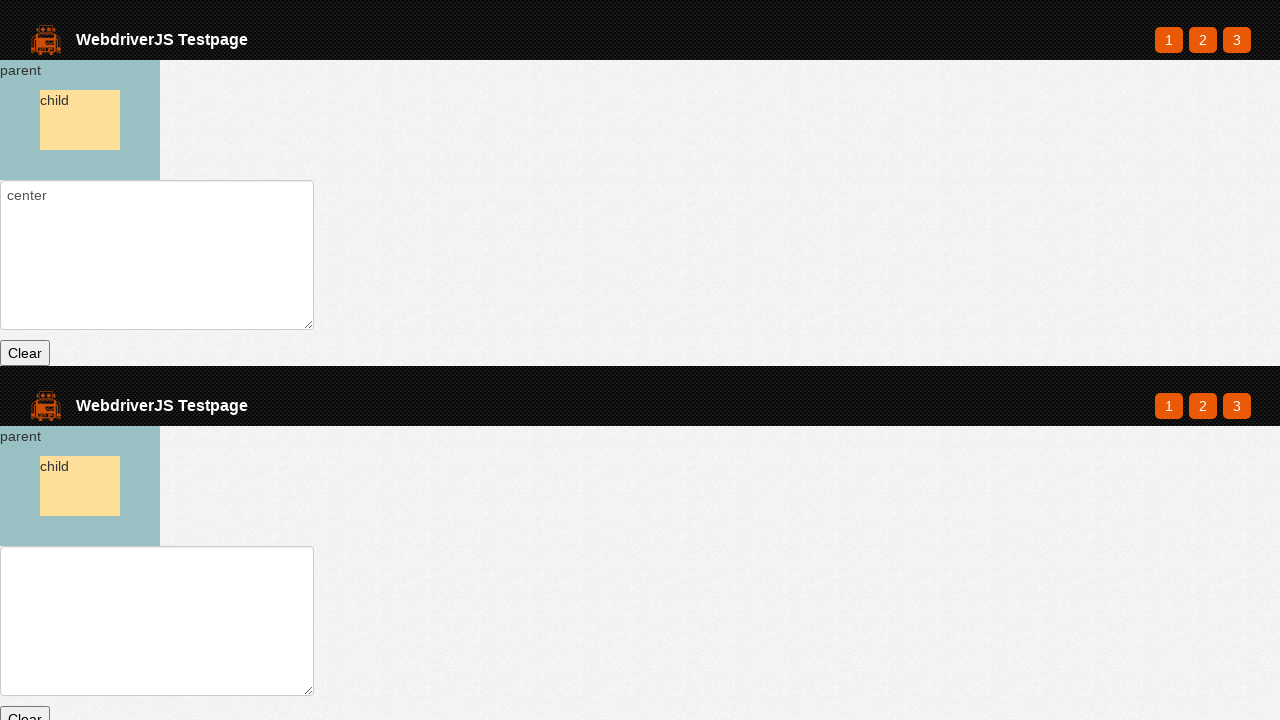

Retrieved text value from #text element
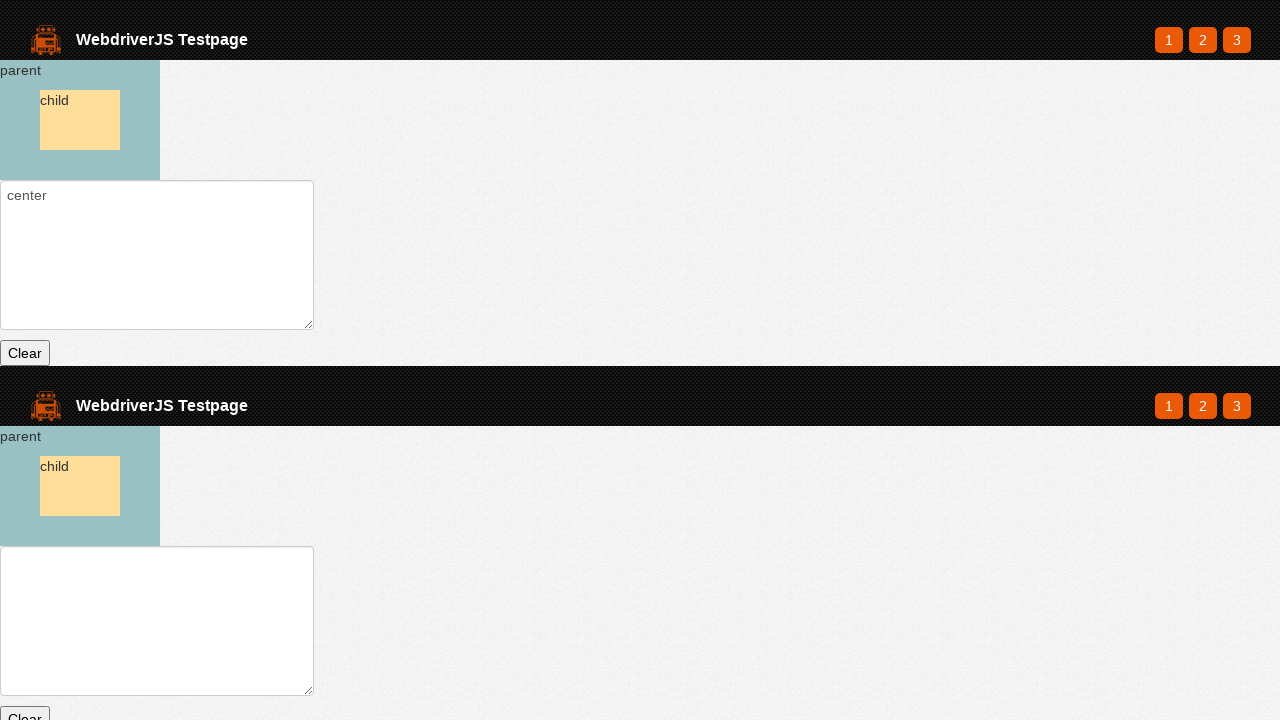

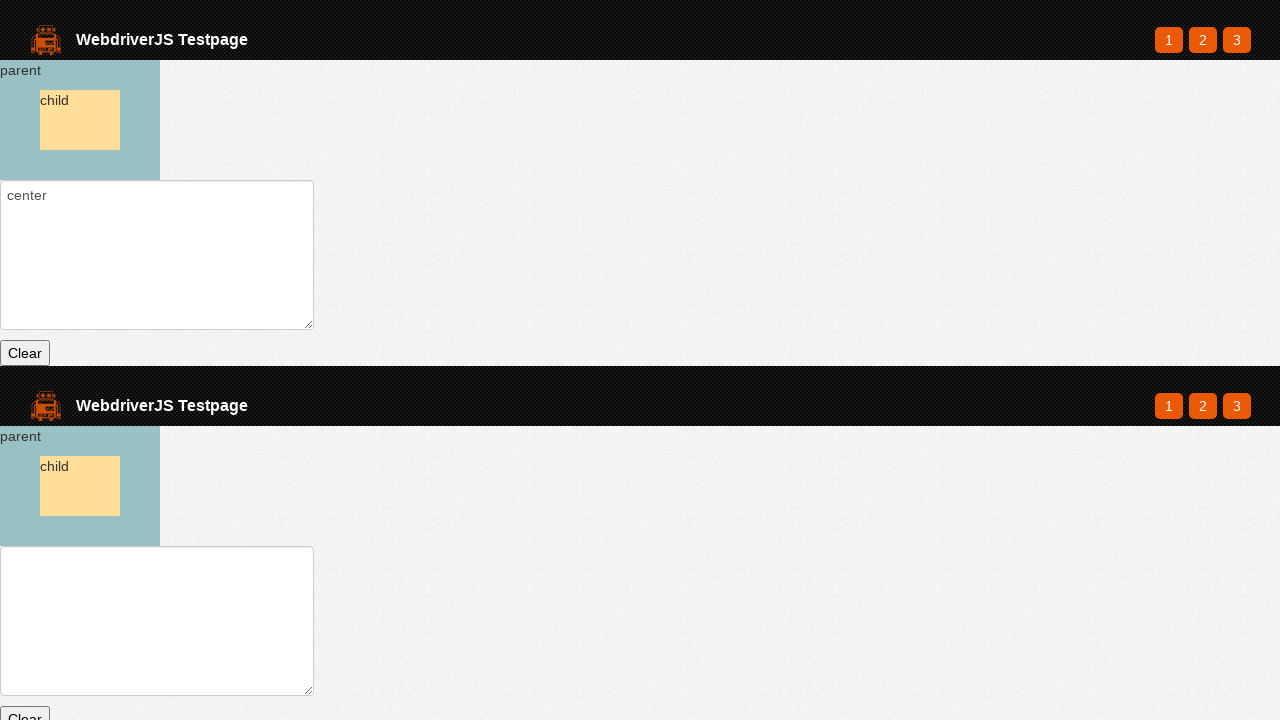